Tests flight booking dropdown functionality by selecting origin and destination airports and enabling round trip option

Starting URL: https://rahulshettyacademy.com/dropdownsPractise/

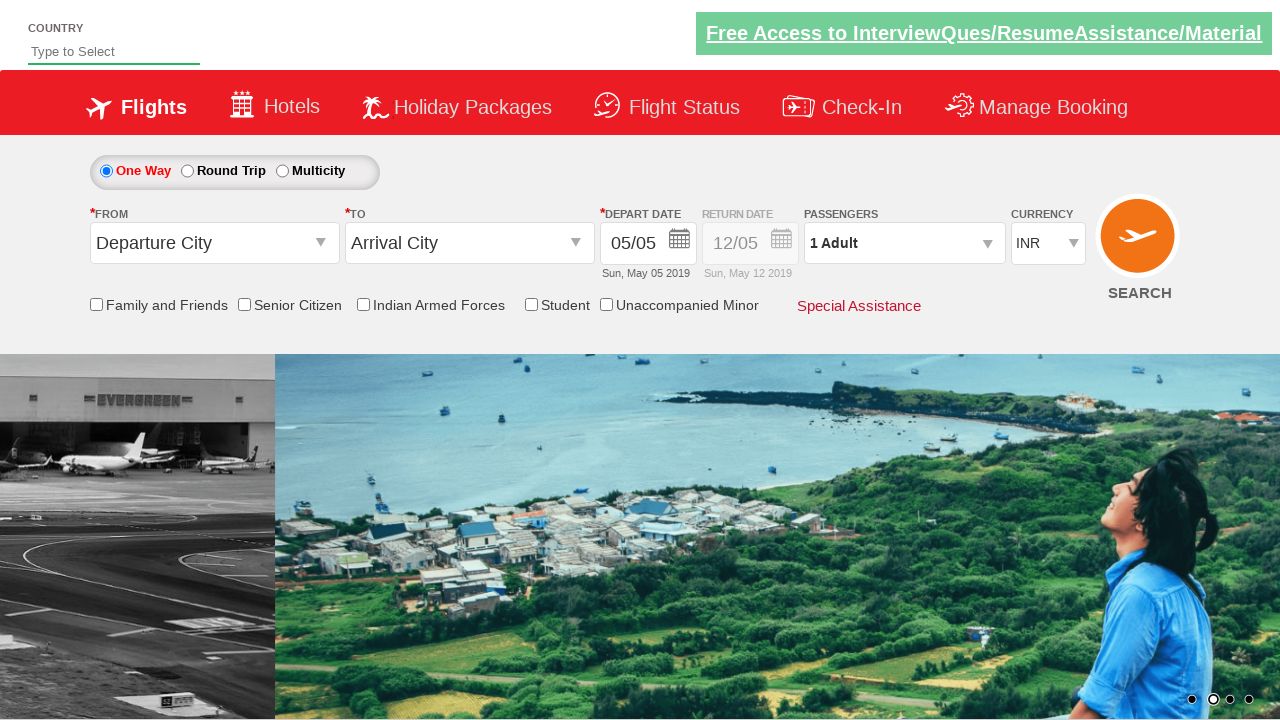

Clicked on origin station dropdown at (214, 243) on #ctl00_mainContent_ddl_originStation1_CTXT
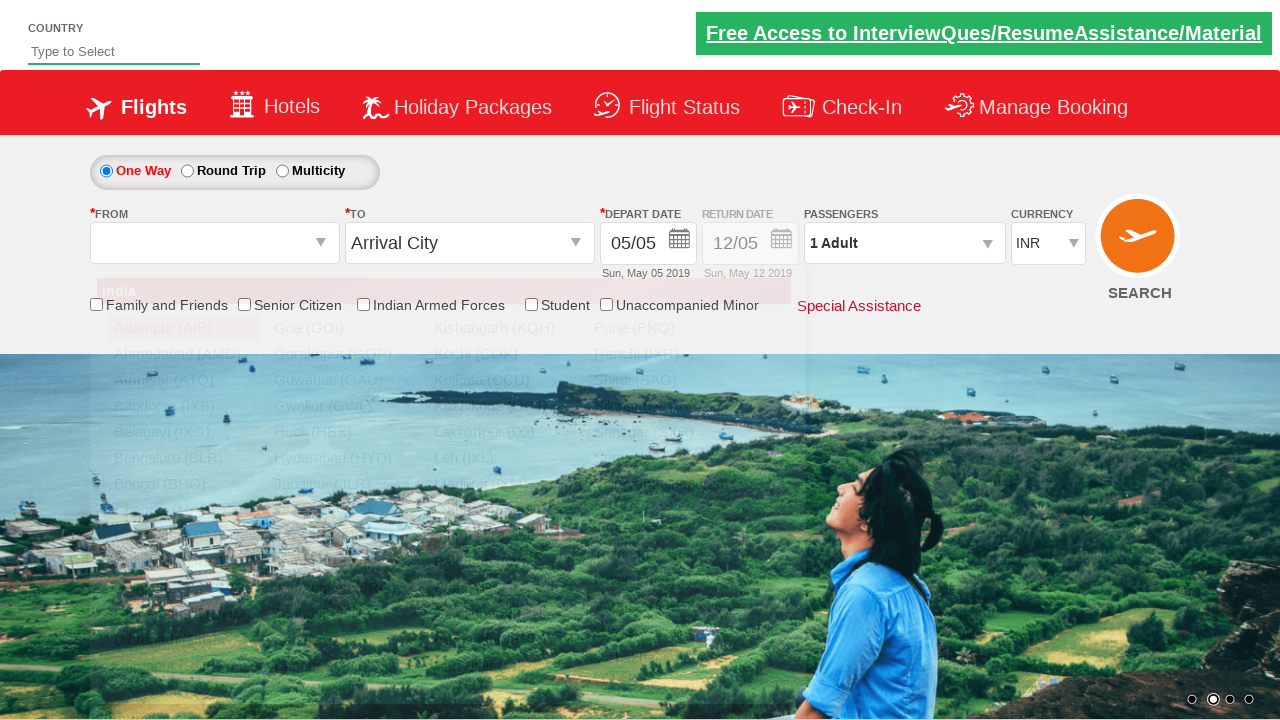

Selected Bangalore (BLR) as origin airport at (184, 458) on a[value='BLR']
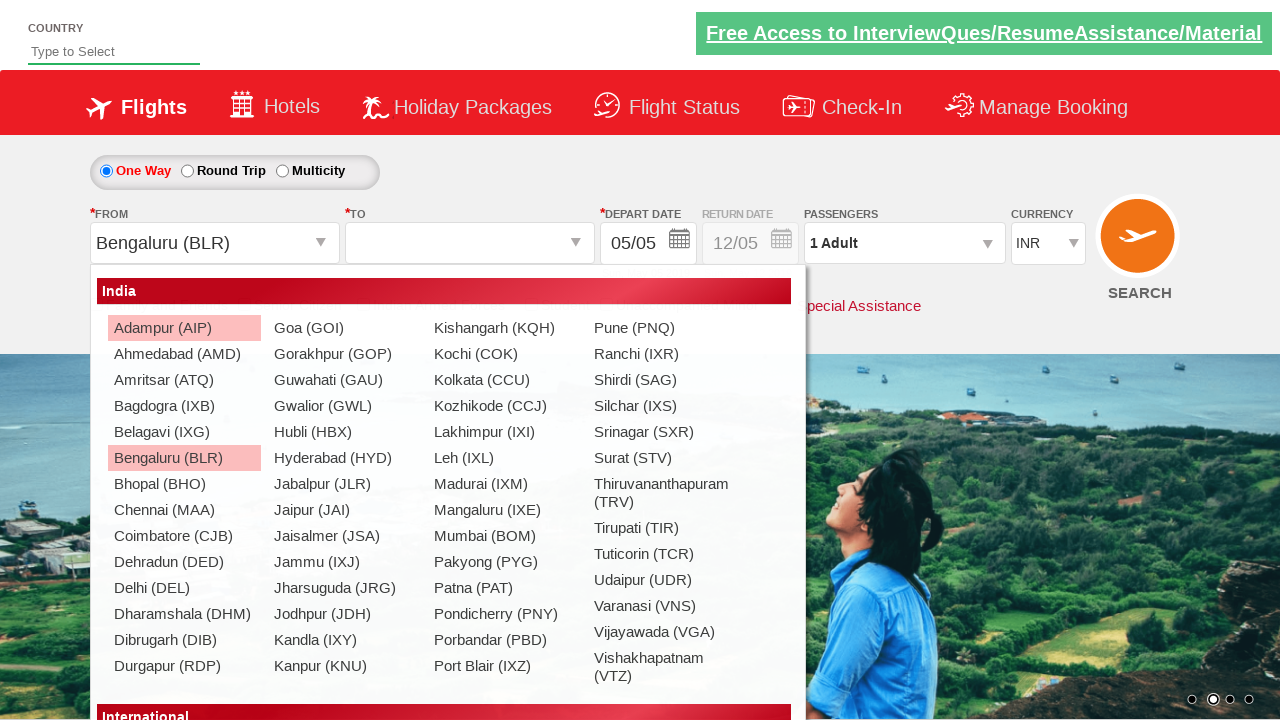

Waited for destination dropdown to be ready
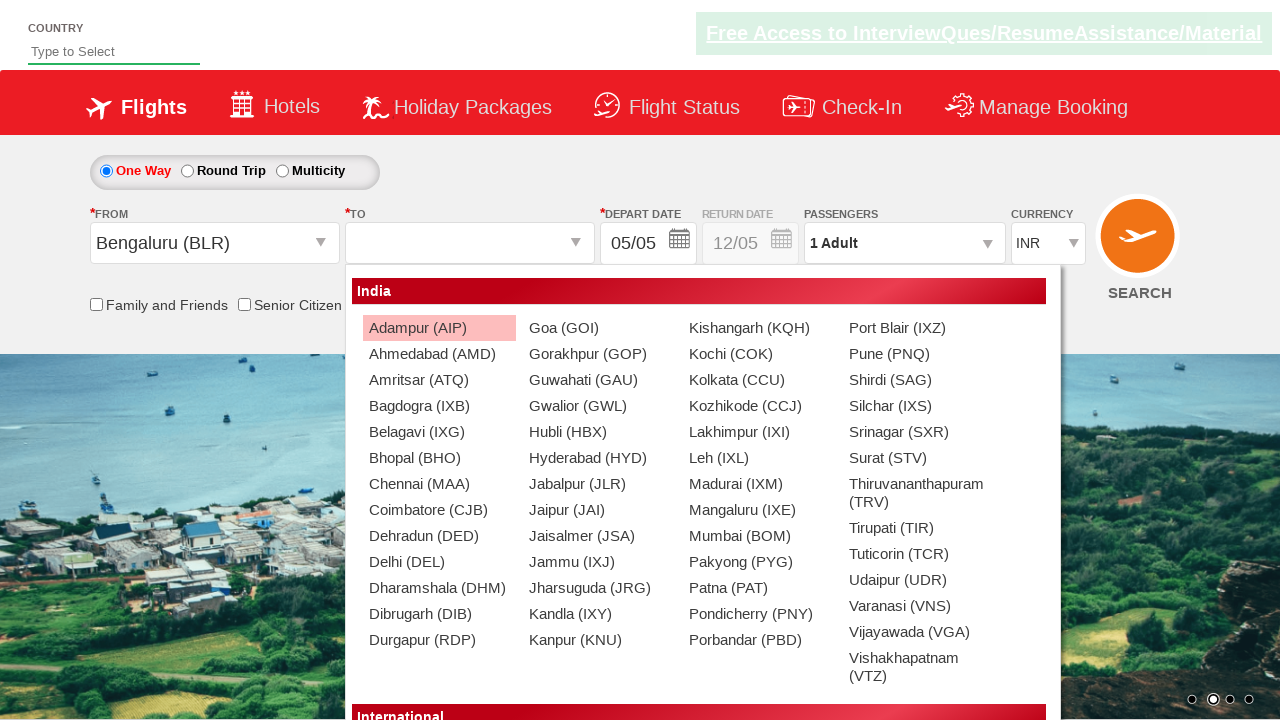

Selected Chennai (MAA) as destination airport at (439, 484) on div#glsctl00_mainContent_ddl_destinationStation1_CTNR a[value='MAA']
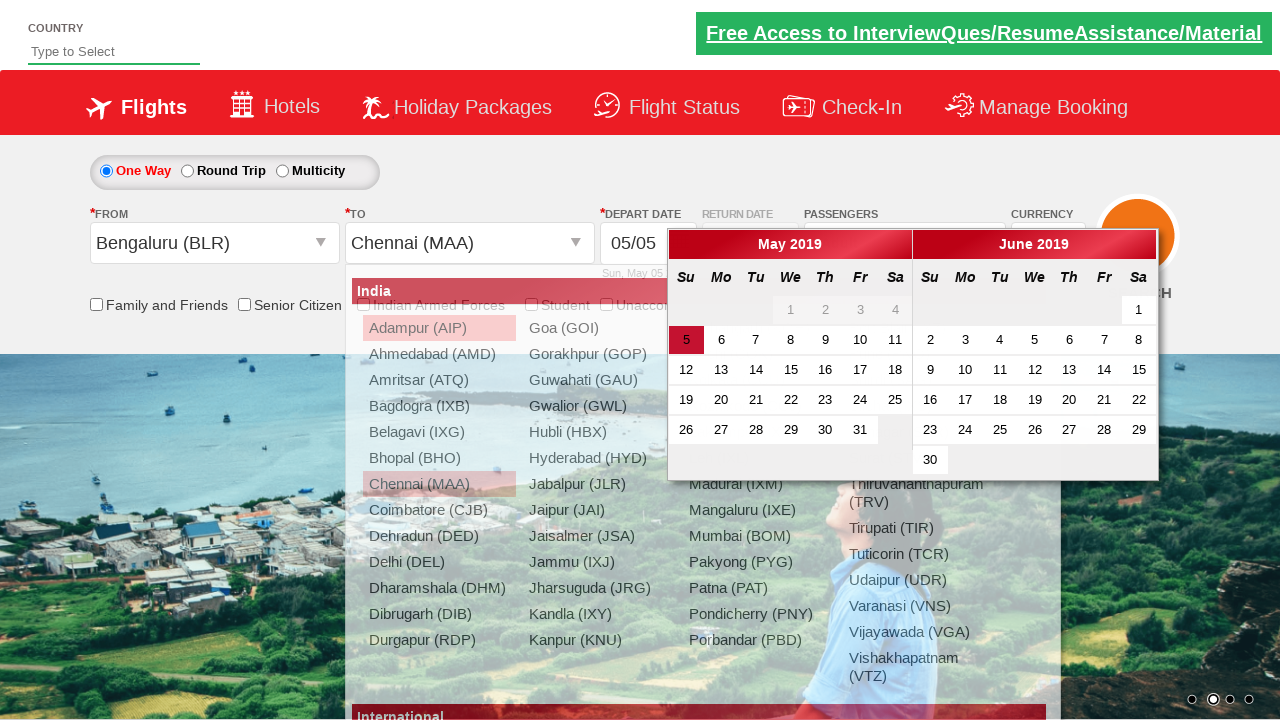

Clicked on round trip radio button to enable return date at (187, 171) on #ctl00_mainContent_rbtnl_Trip_1
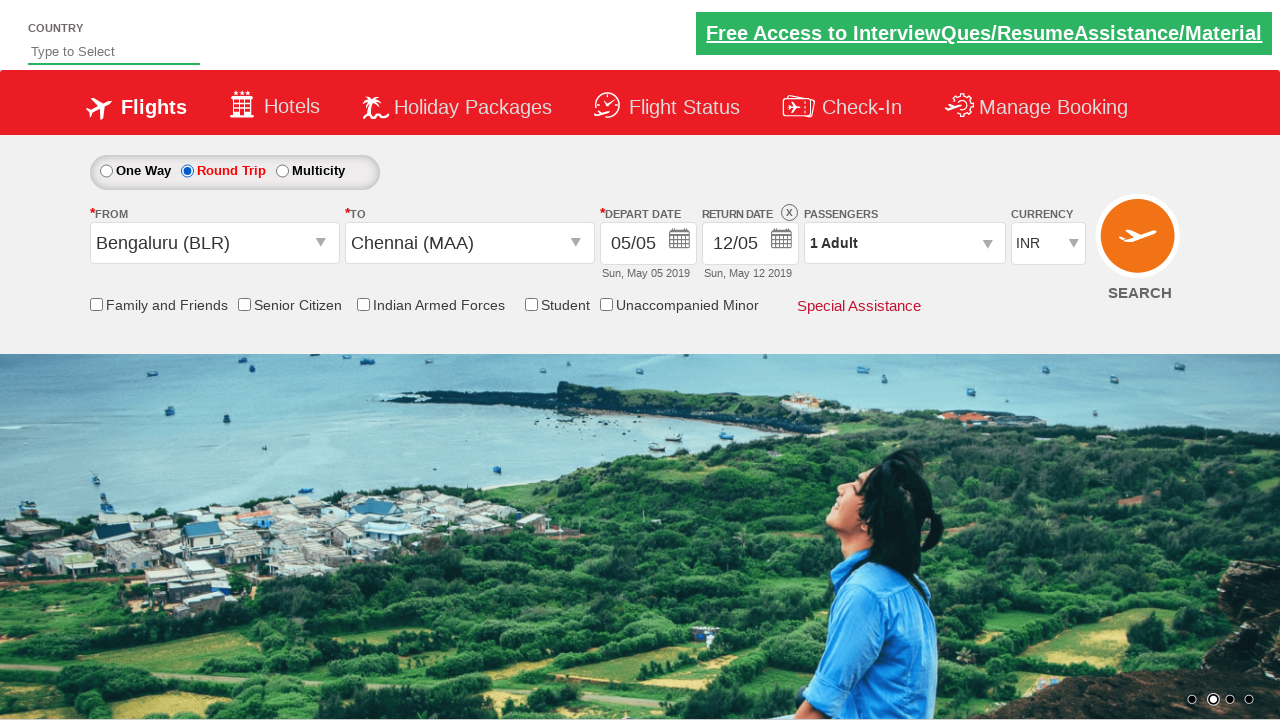

Checked if return date field is enabled: False
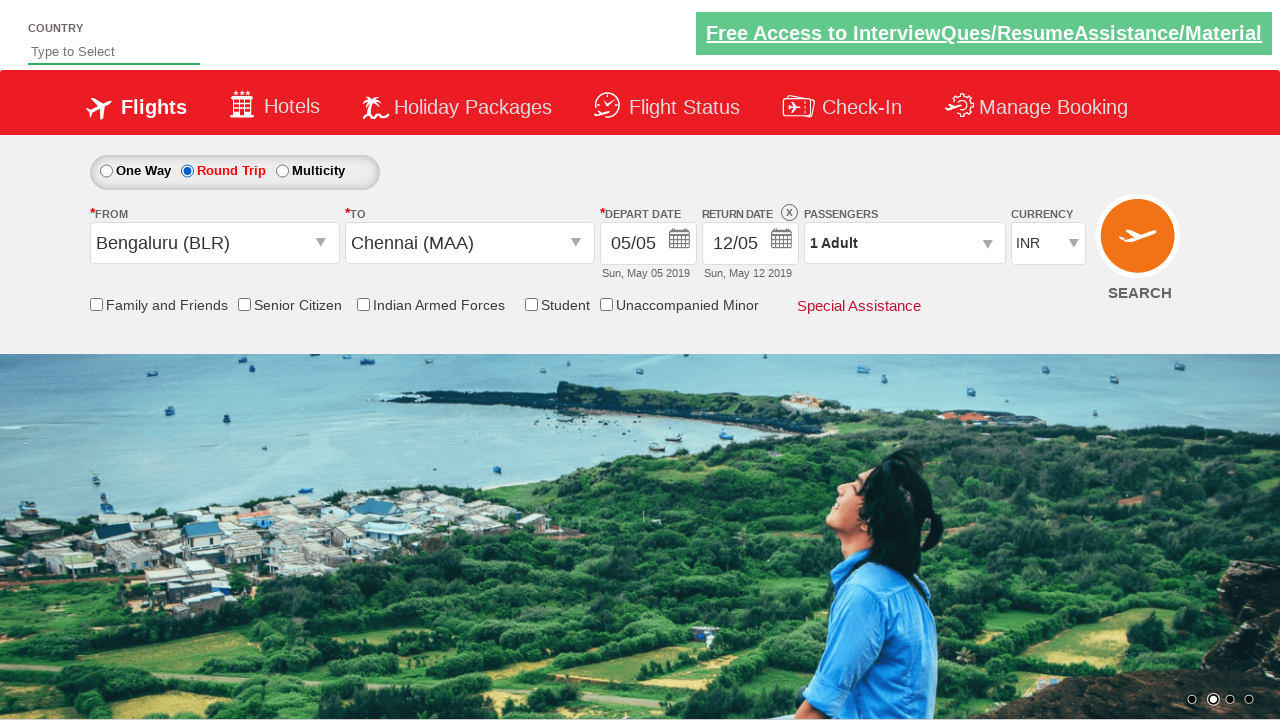

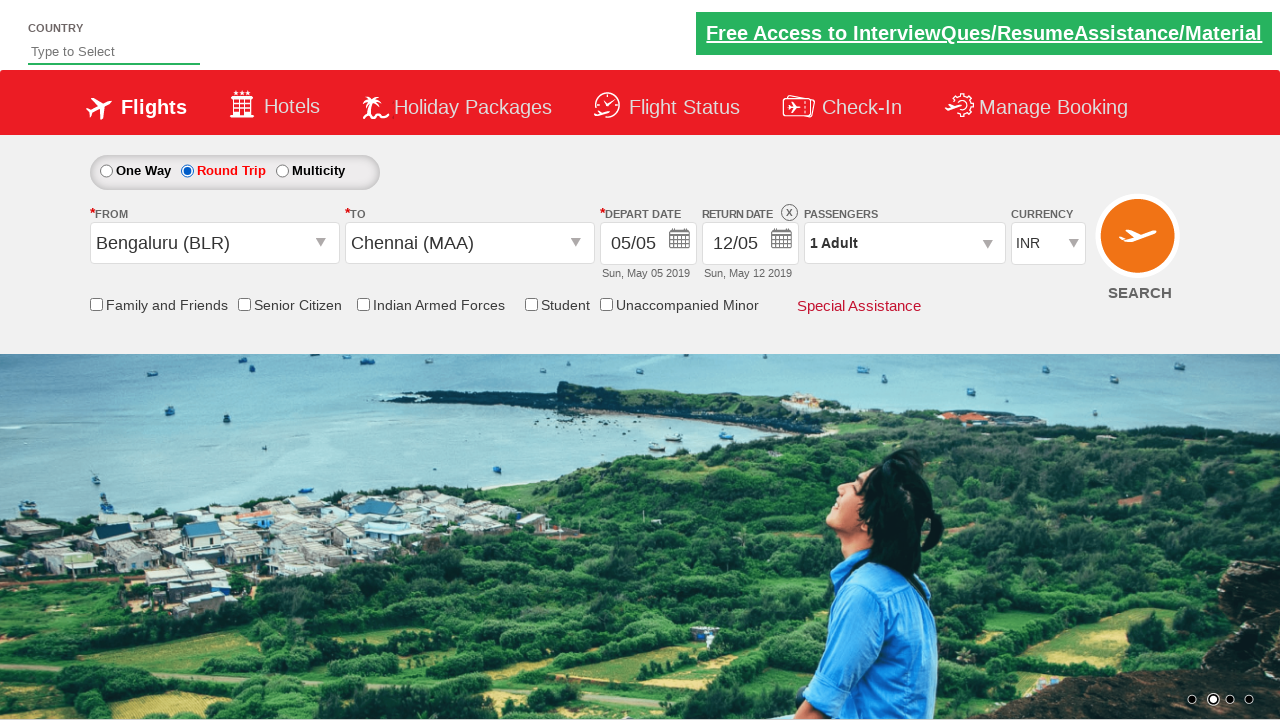